Navigates to Expedia homepage and verifies the page loads correctly by checking the page title contains expected text.

Starting URL: https://www.expedia.com/

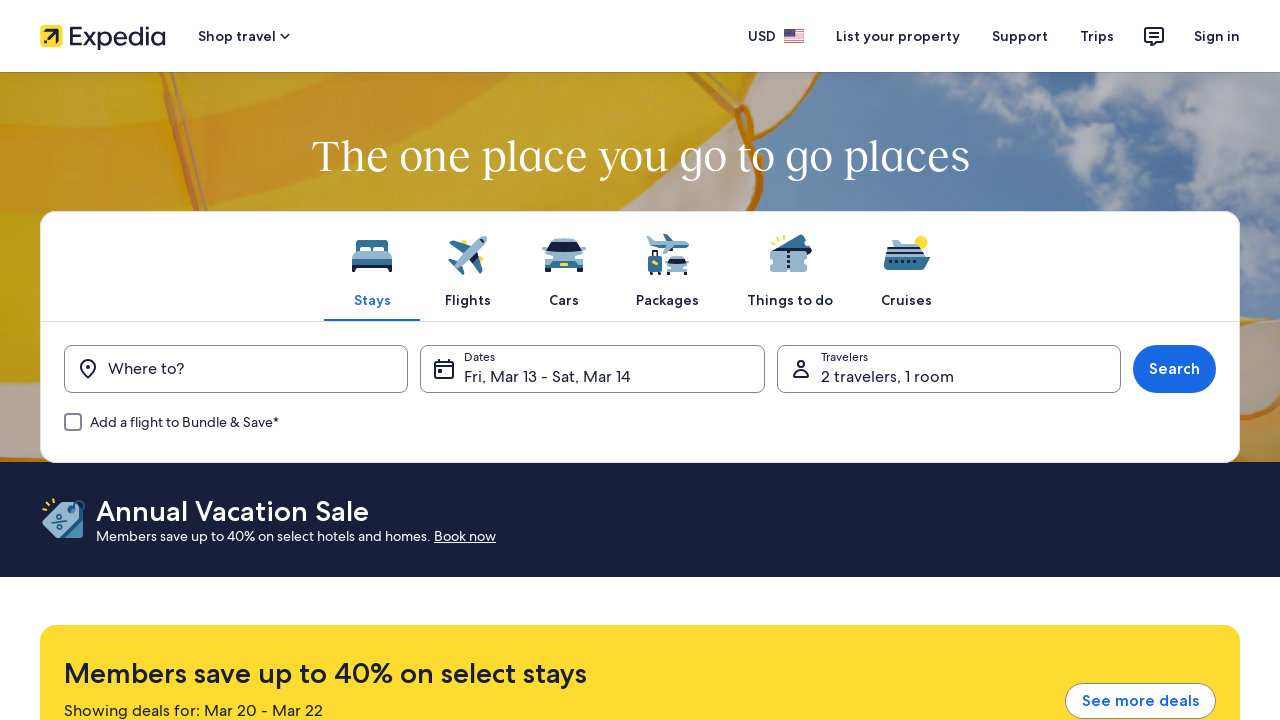

Navigated to Expedia homepage
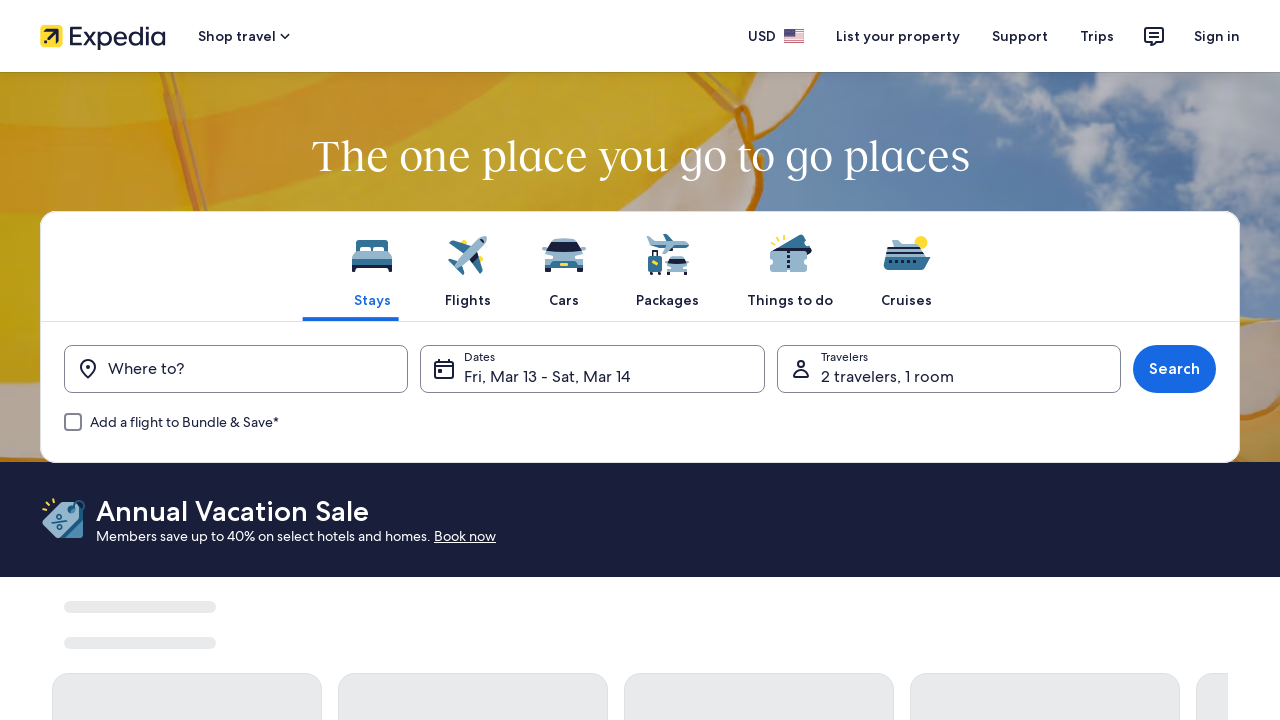

Page DOM content loaded
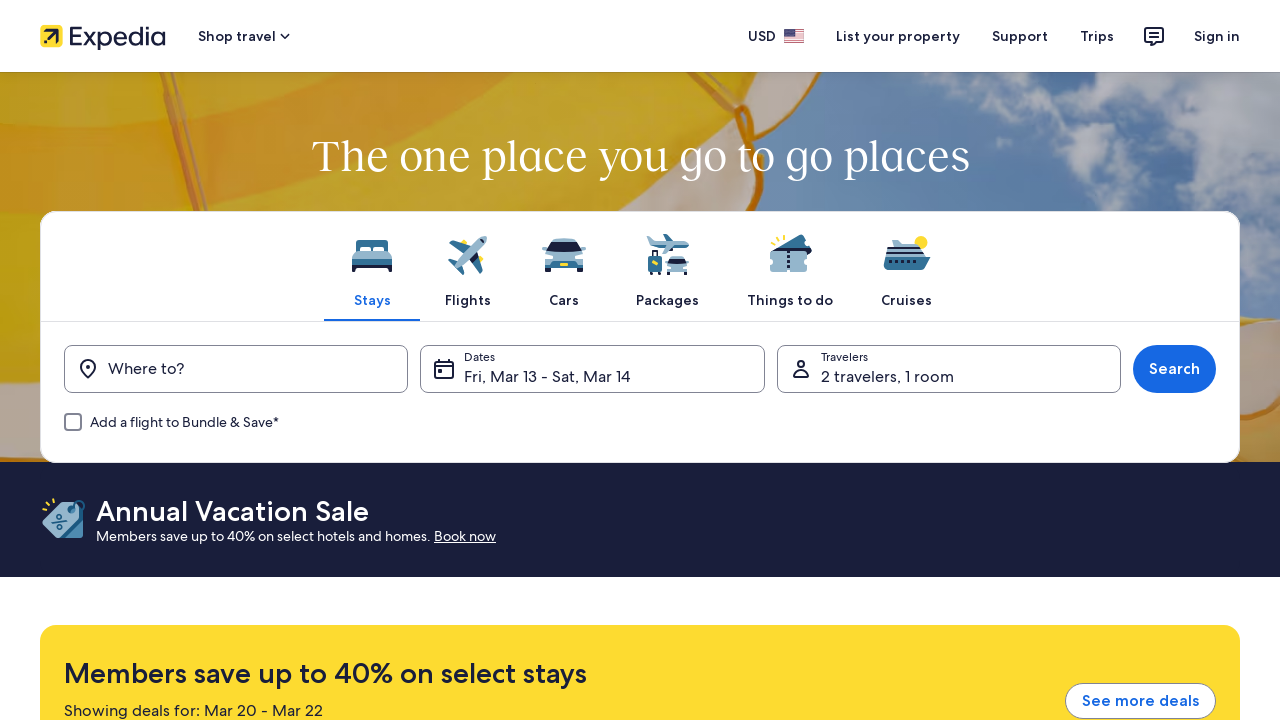

Verified page title contains 'Expedia'
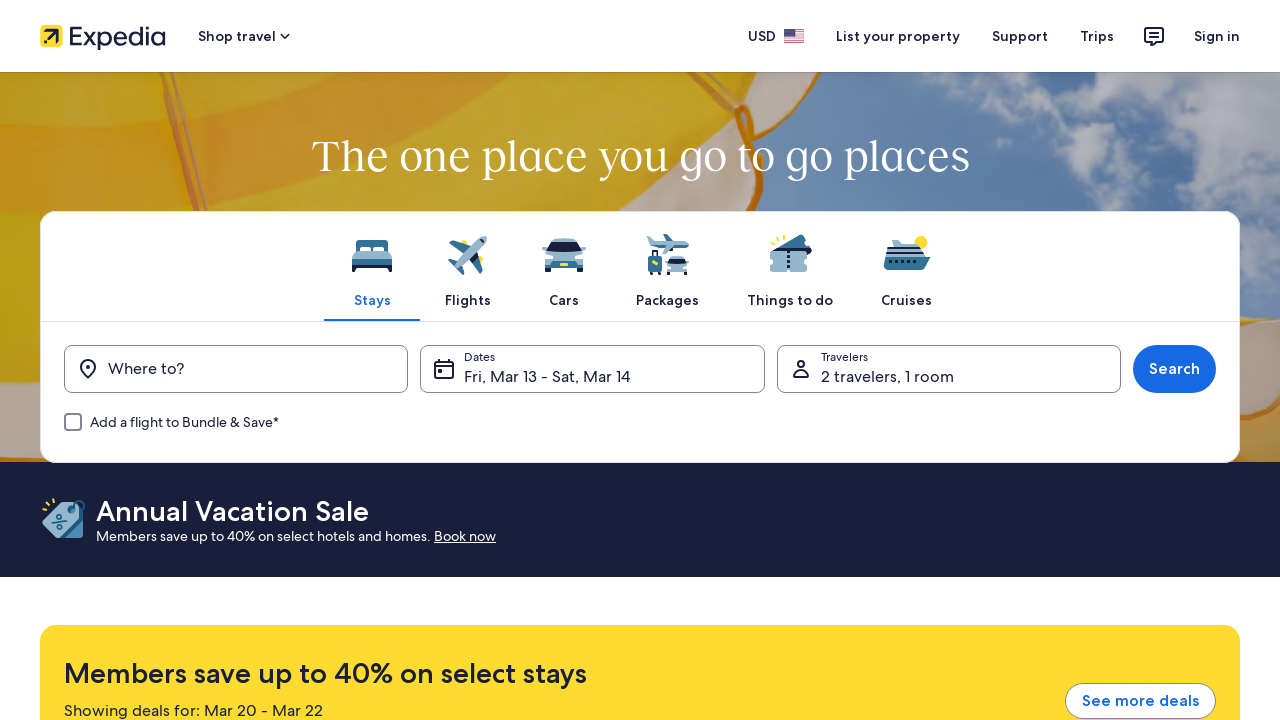

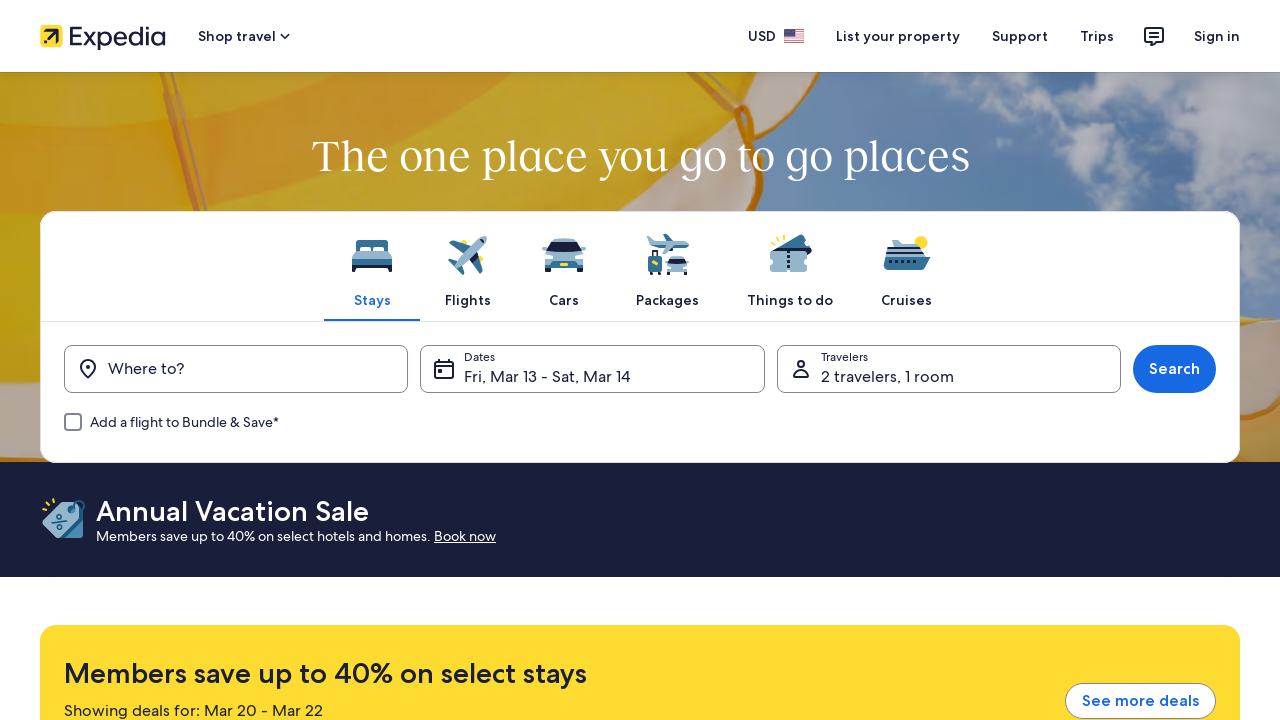